Tests file upload functionality by uploading a file to the upload input

Starting URL: https://the-internet.herokuapp.com/

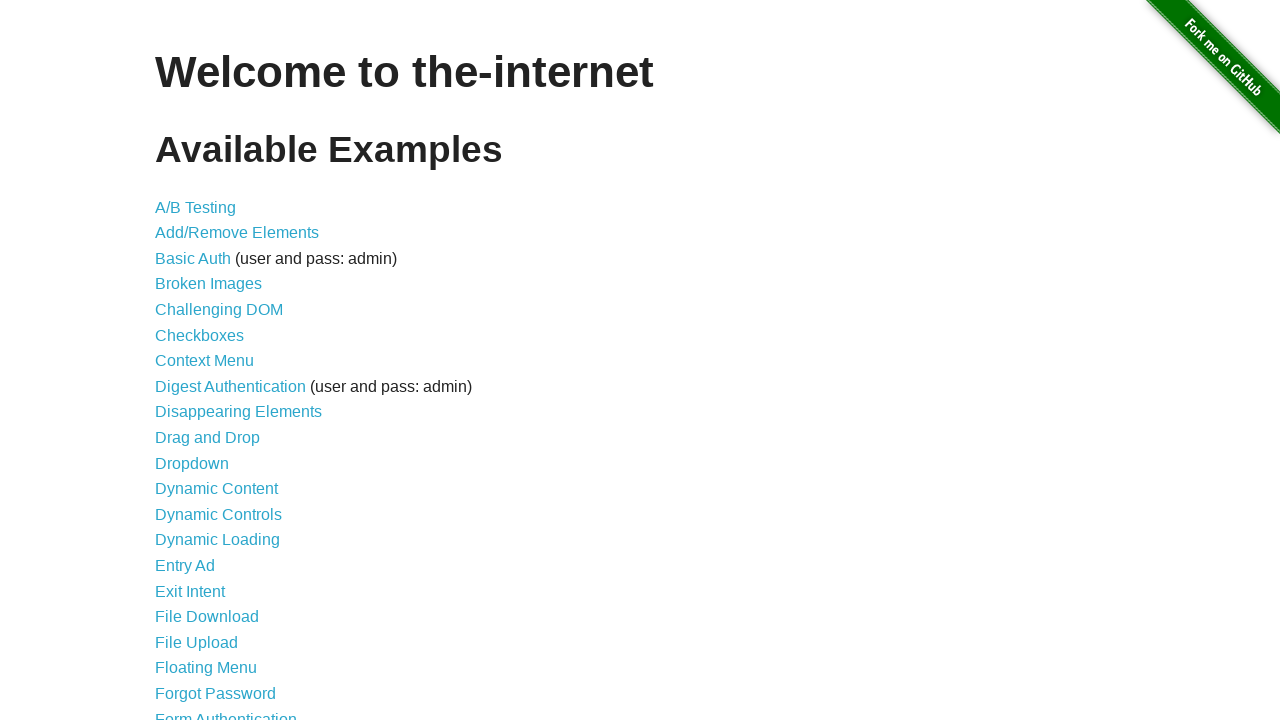

Clicked on File Upload link at (196, 642) on text='File Upload'
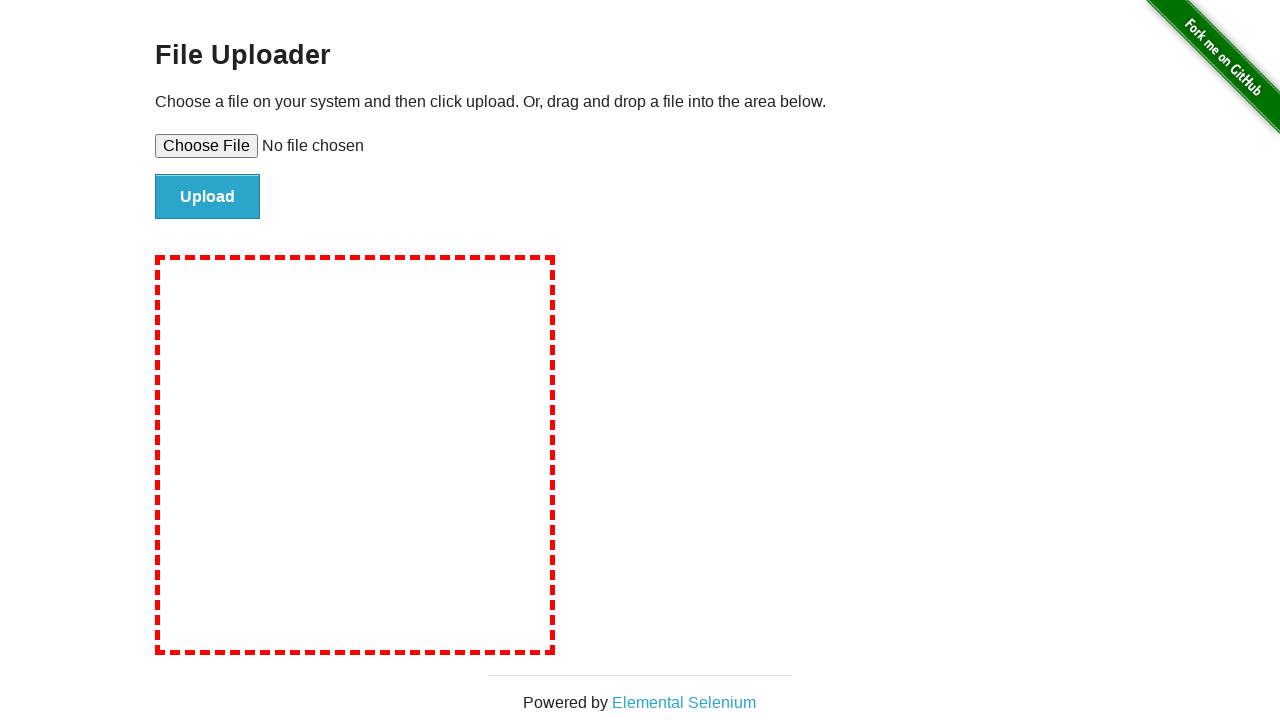

Uploaded test file to file upload input
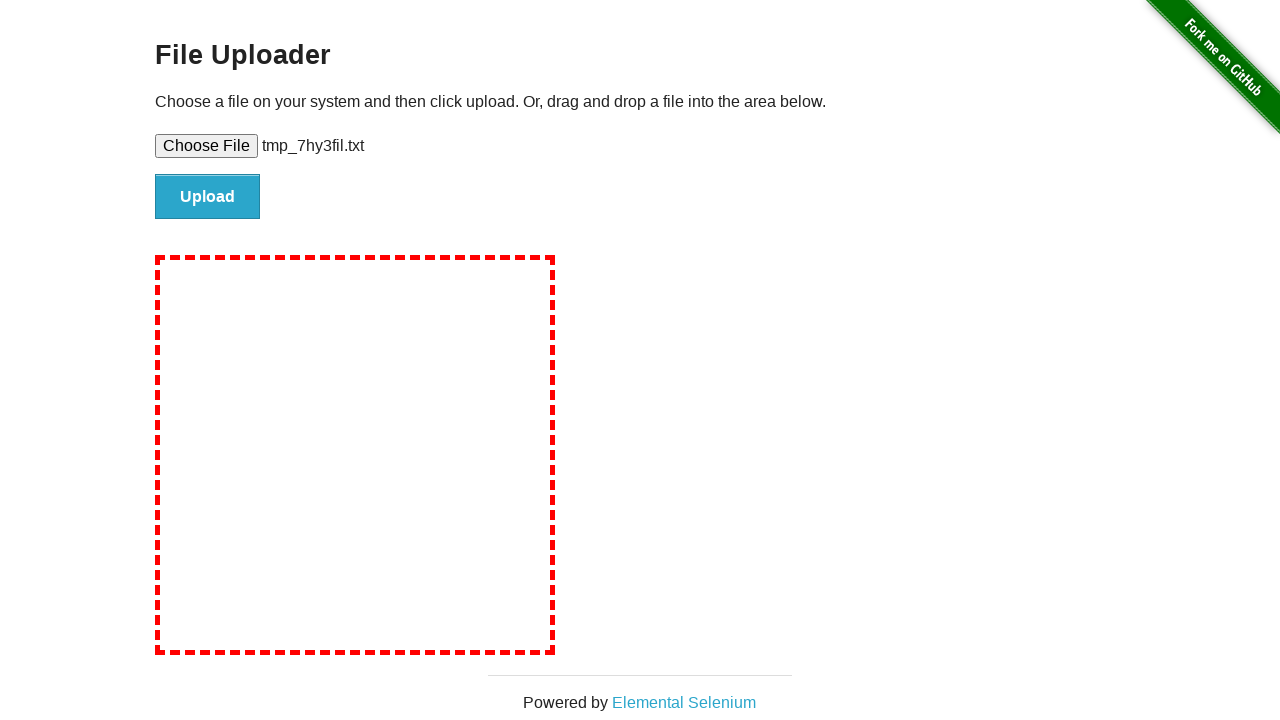

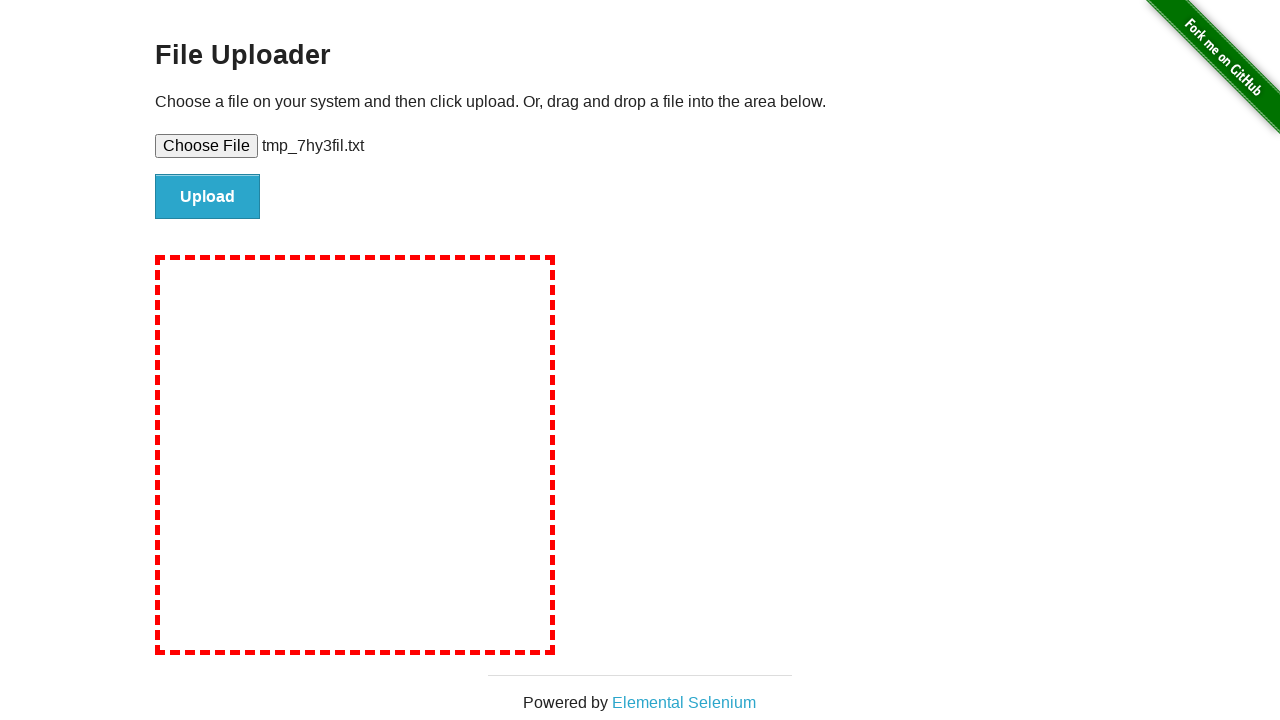